Tests click and hold mouse interaction by clicking and holding on an element and verifying the click status changes to "focused"

Starting URL: https://www.selenium.dev/selenium/web/mouse_interaction.html

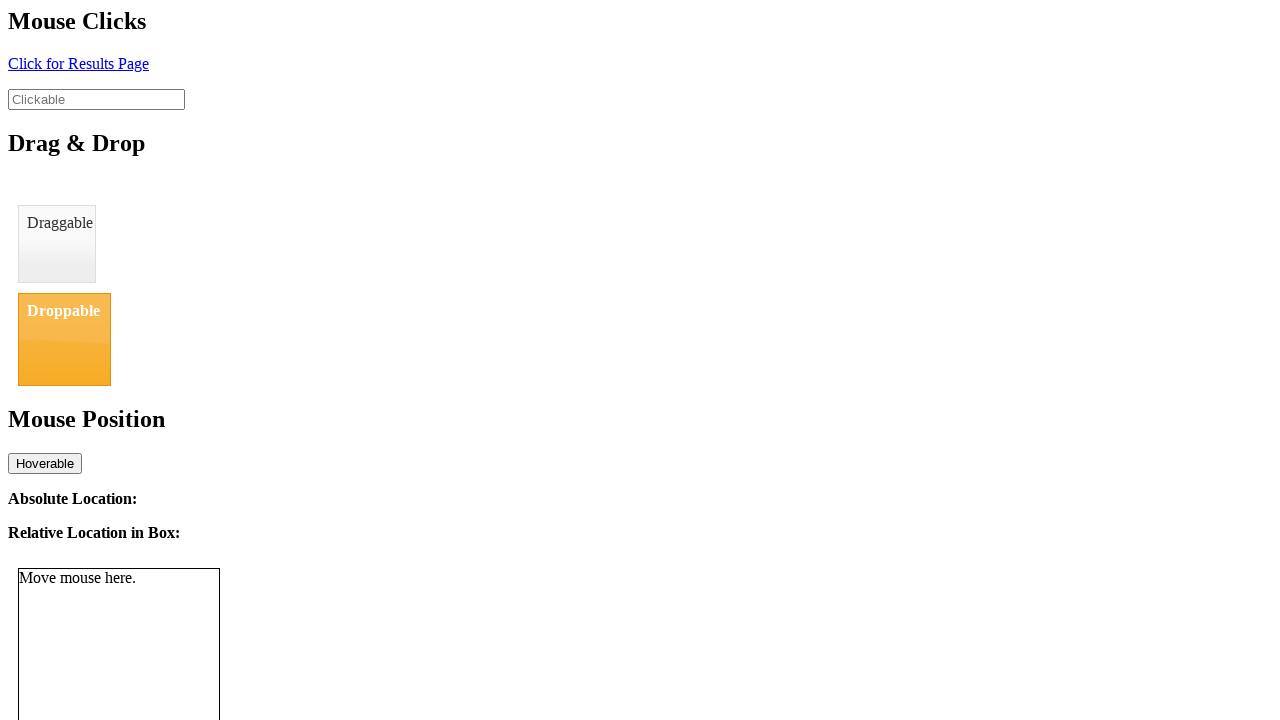

Navigated to mouse interaction test page
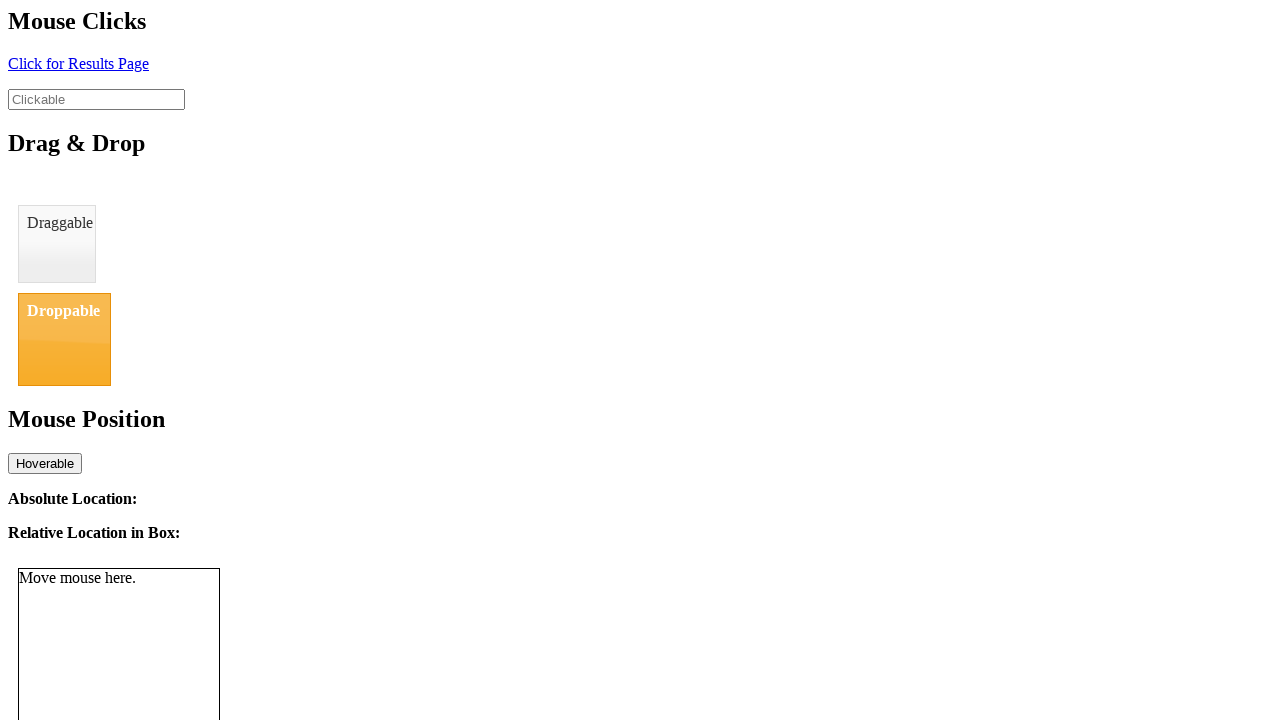

Clicked and held on clickable element for 1000ms at (96, 99) on #clickable
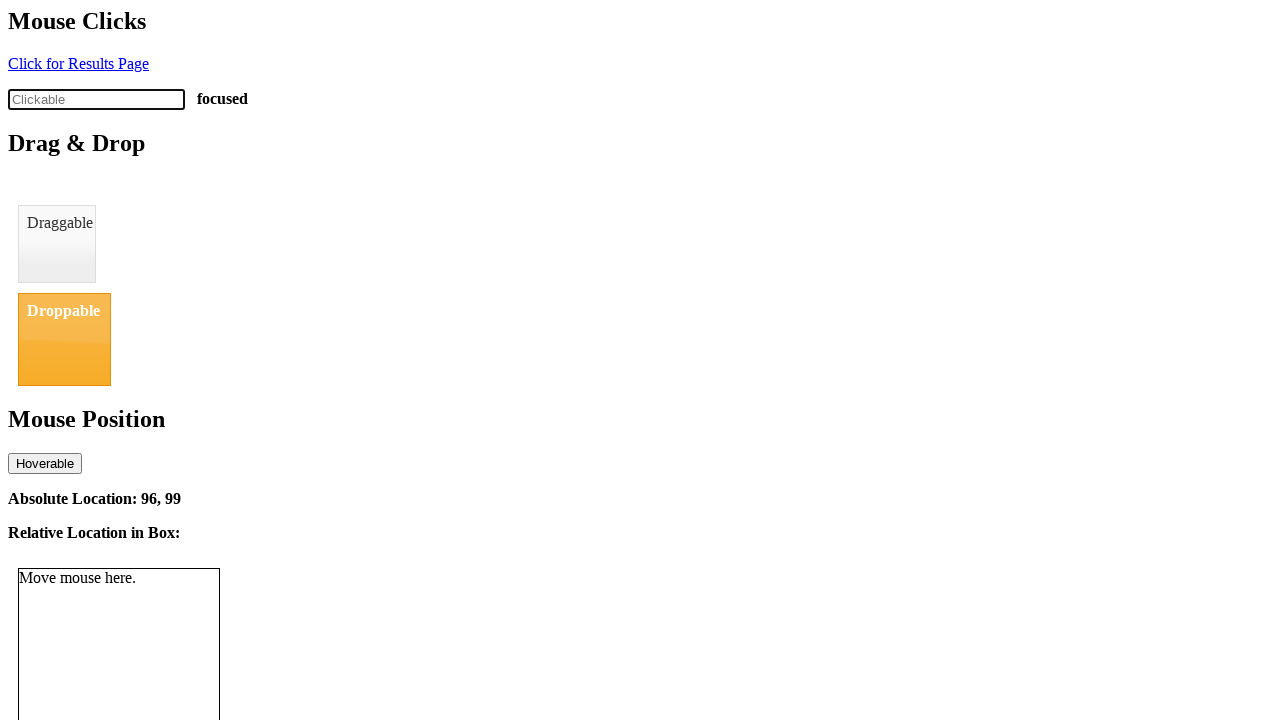

Click status element loaded
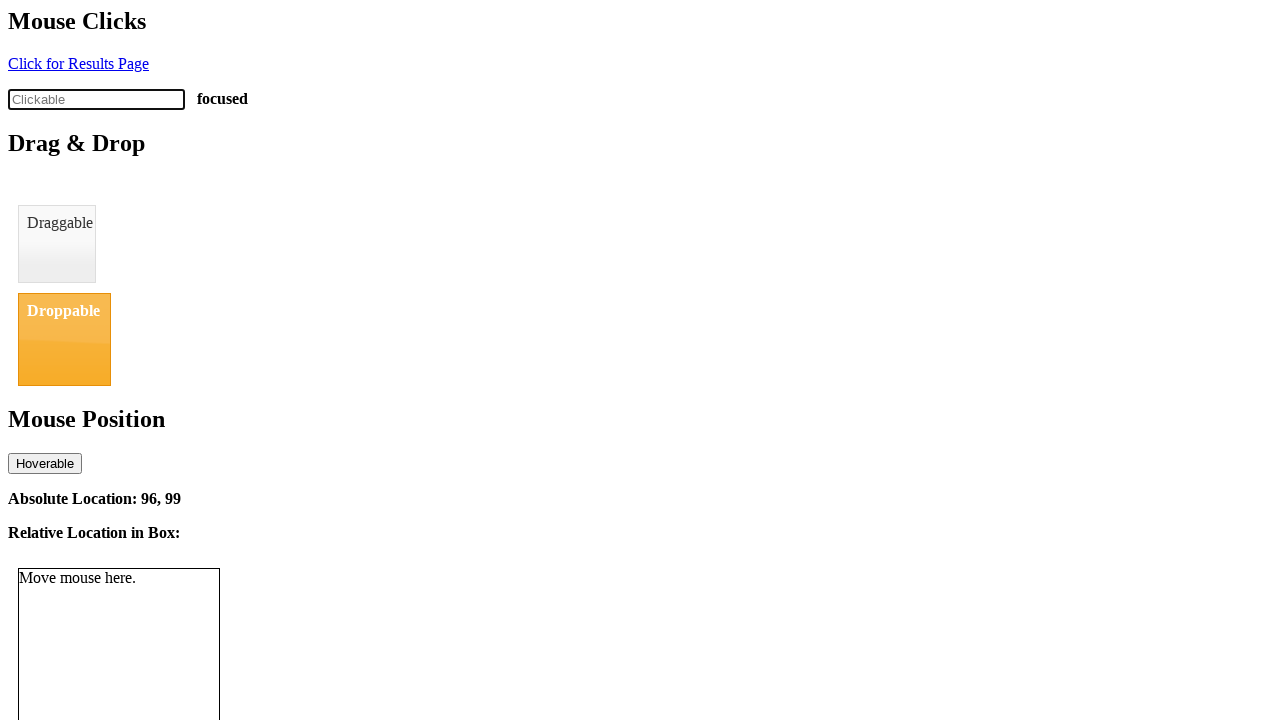

Verified click status changed to 'focused'
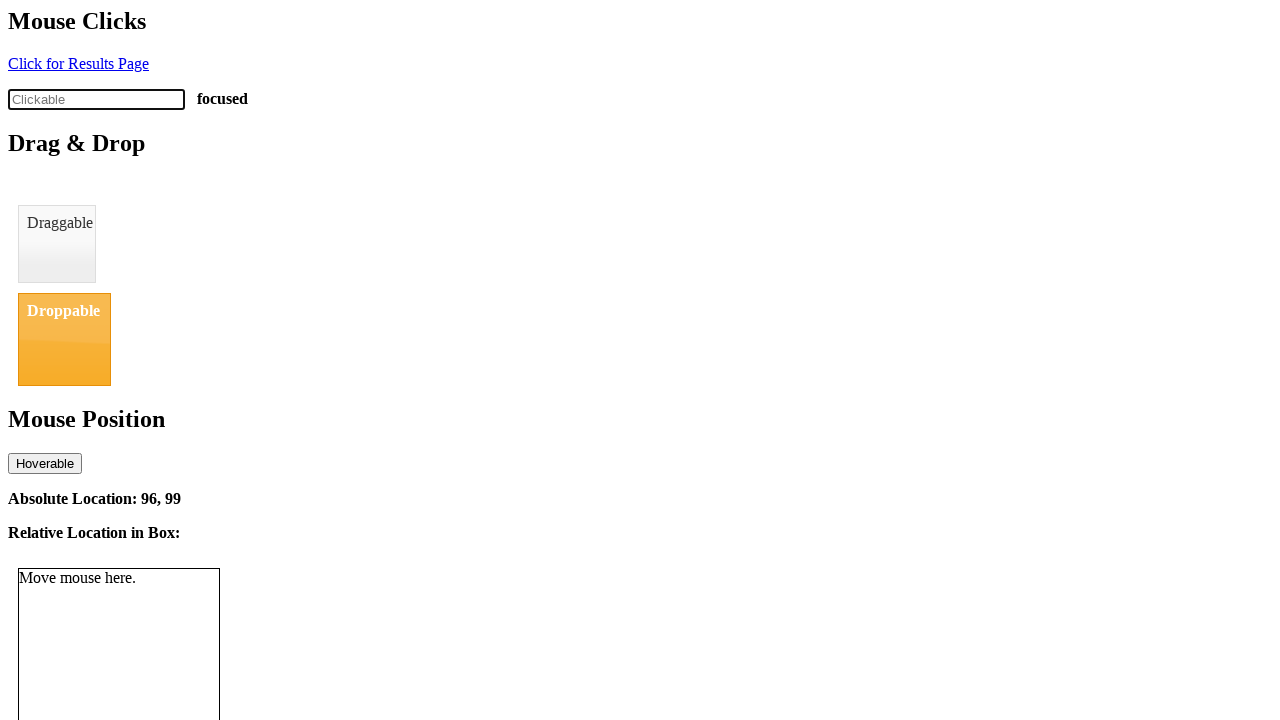

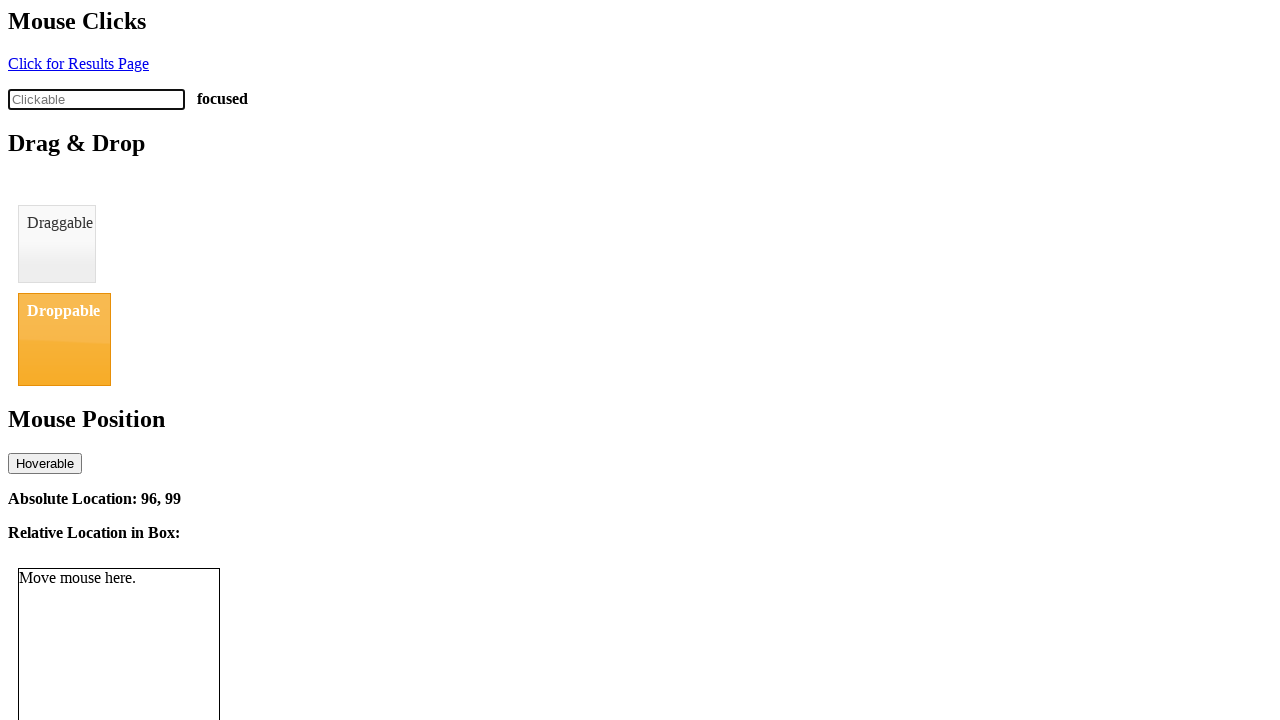